Navigates to LetCode.in website, clicks on the workspace section, and then clicks on a button in the menu

Starting URL: https://letcode.in/

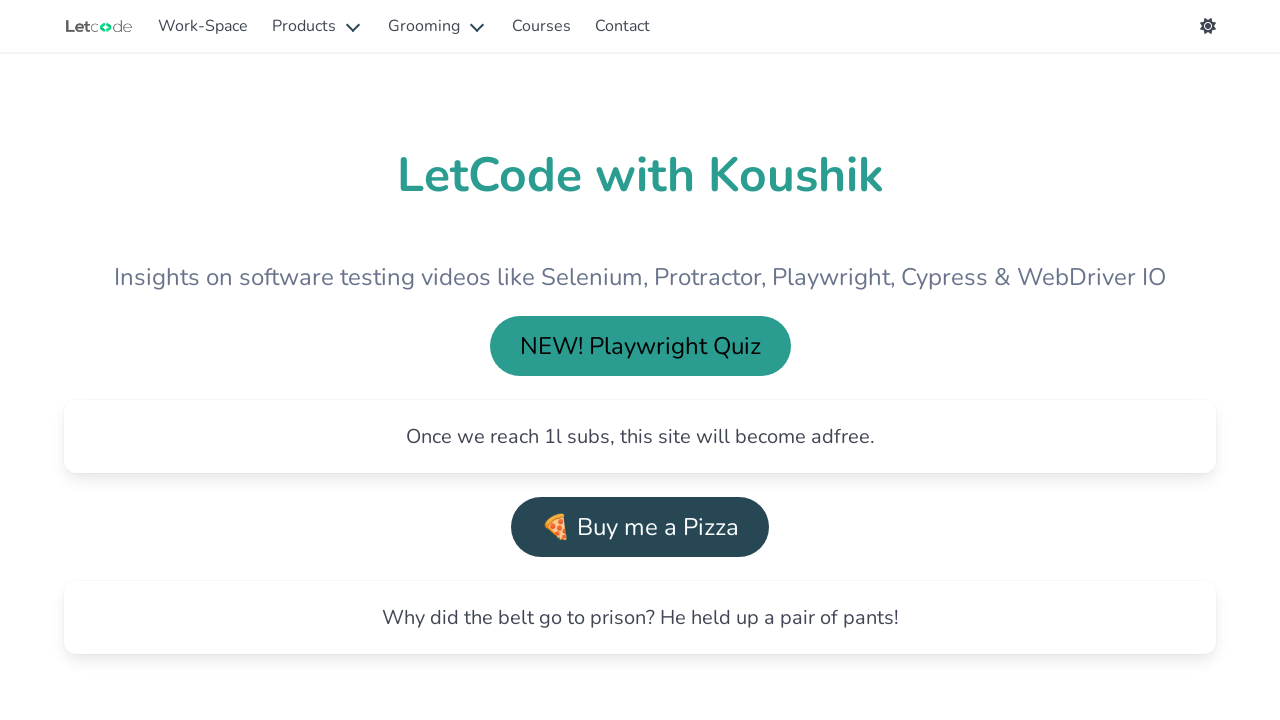

Navigated to LetCode.in website
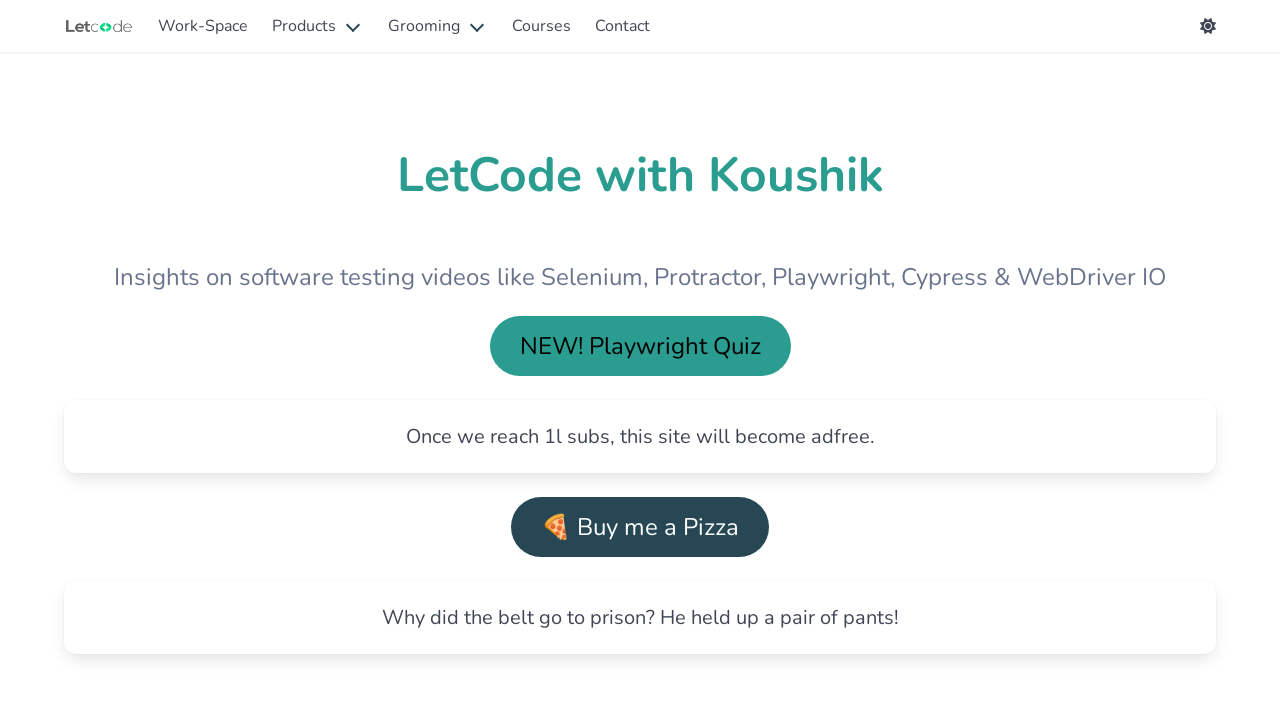

Clicked on the workspace section at (203, 26) on #testing
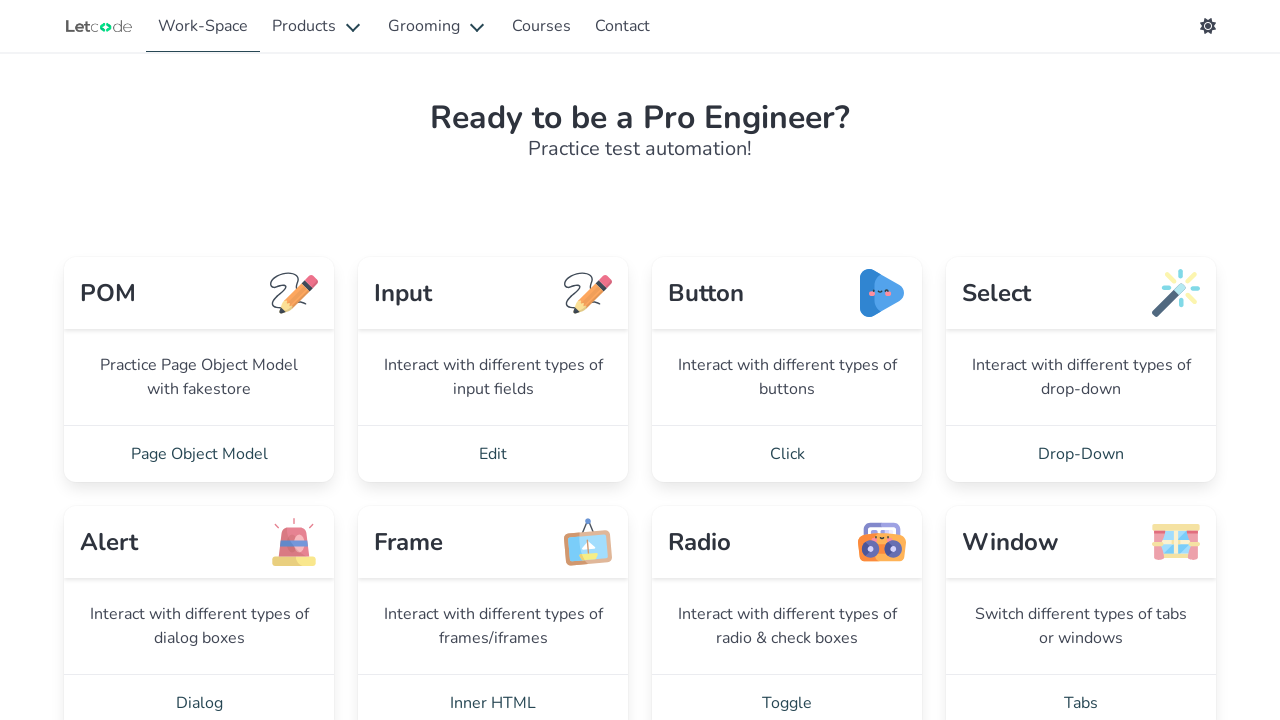

Clicked on the button in the menu footer at (493, 454) on xpath=/html/body/app-root/app-test-site/section[2]/div/div/div/div[2]/app-menu/d
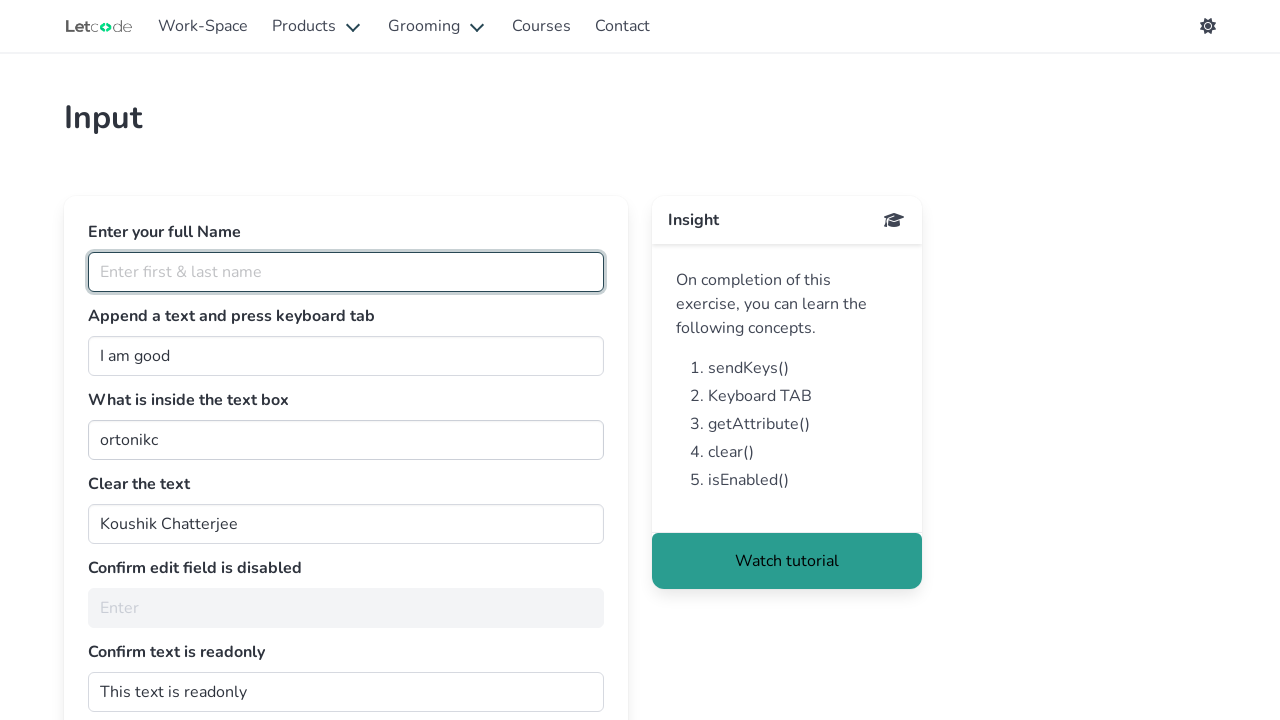

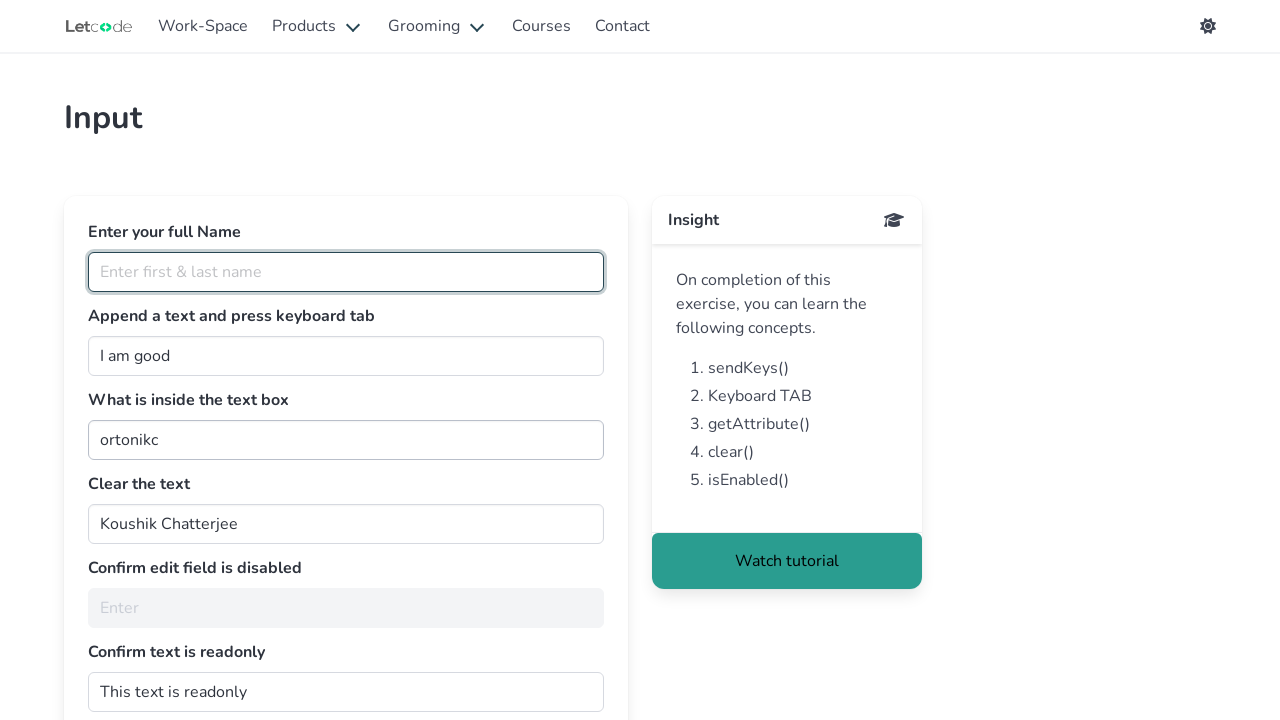